Navigates to a page with large content and scrolls to a specific element at the bottom of the page

Starting URL: https://practice.cydeo.com/large

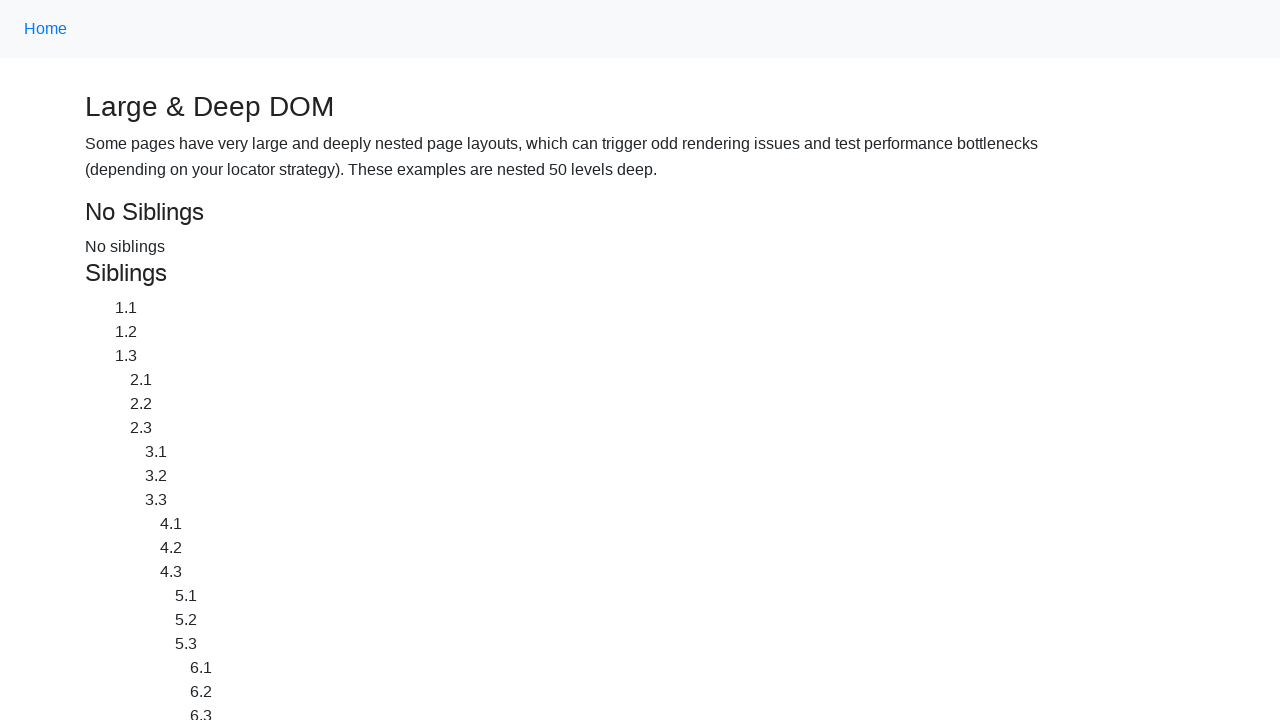

Navigated to practice.cydeo.com/large page with large content
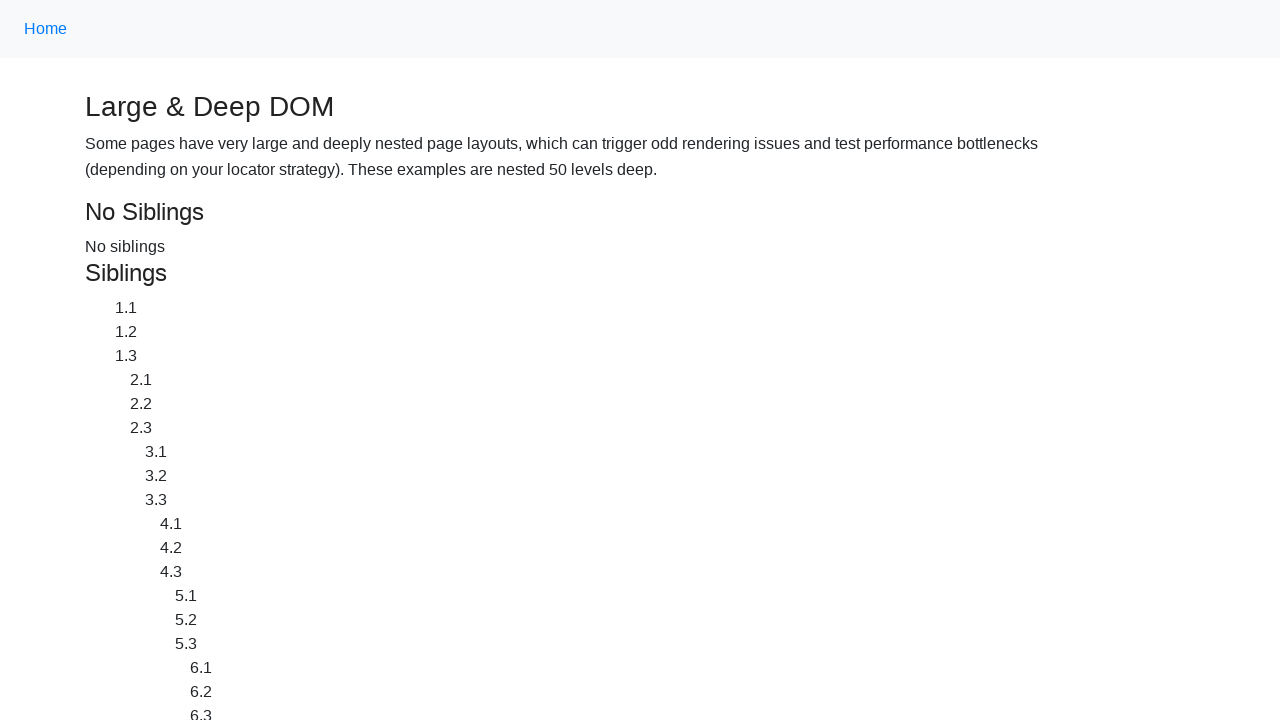

Located the 'Powered by' element at the bottom of the page
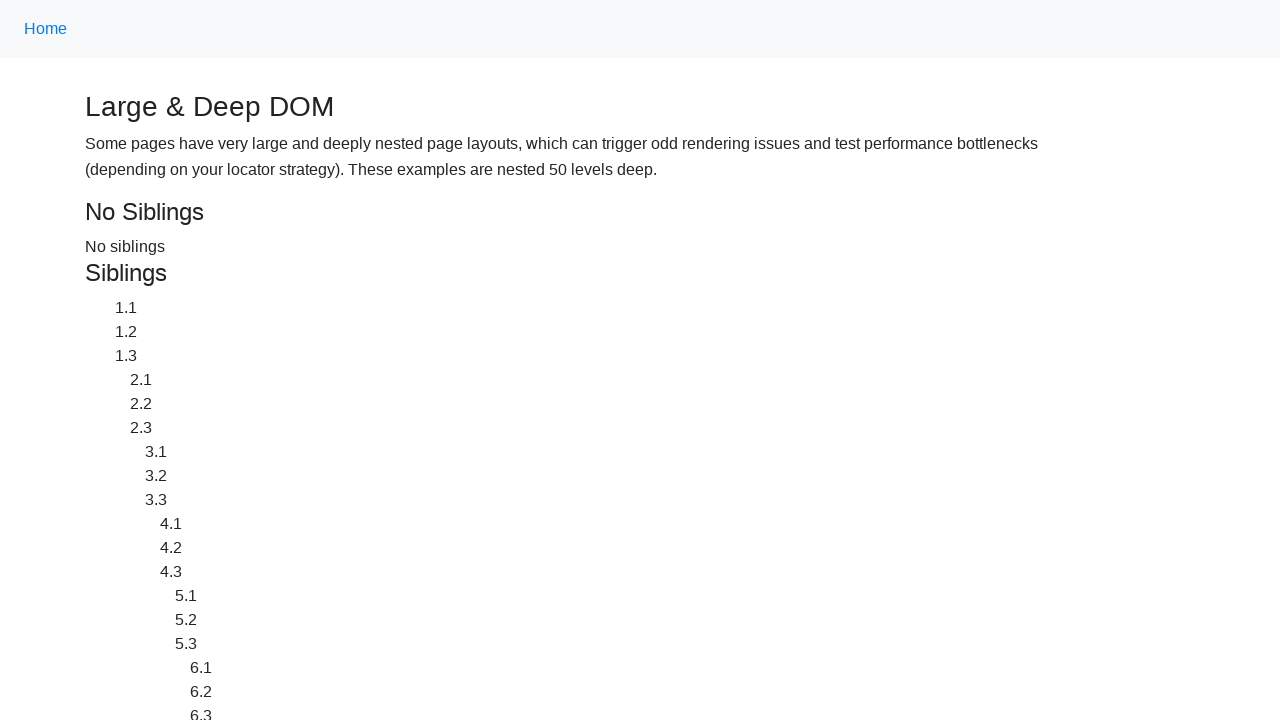

Scrolled to the 'Powered by' element using JavaScript
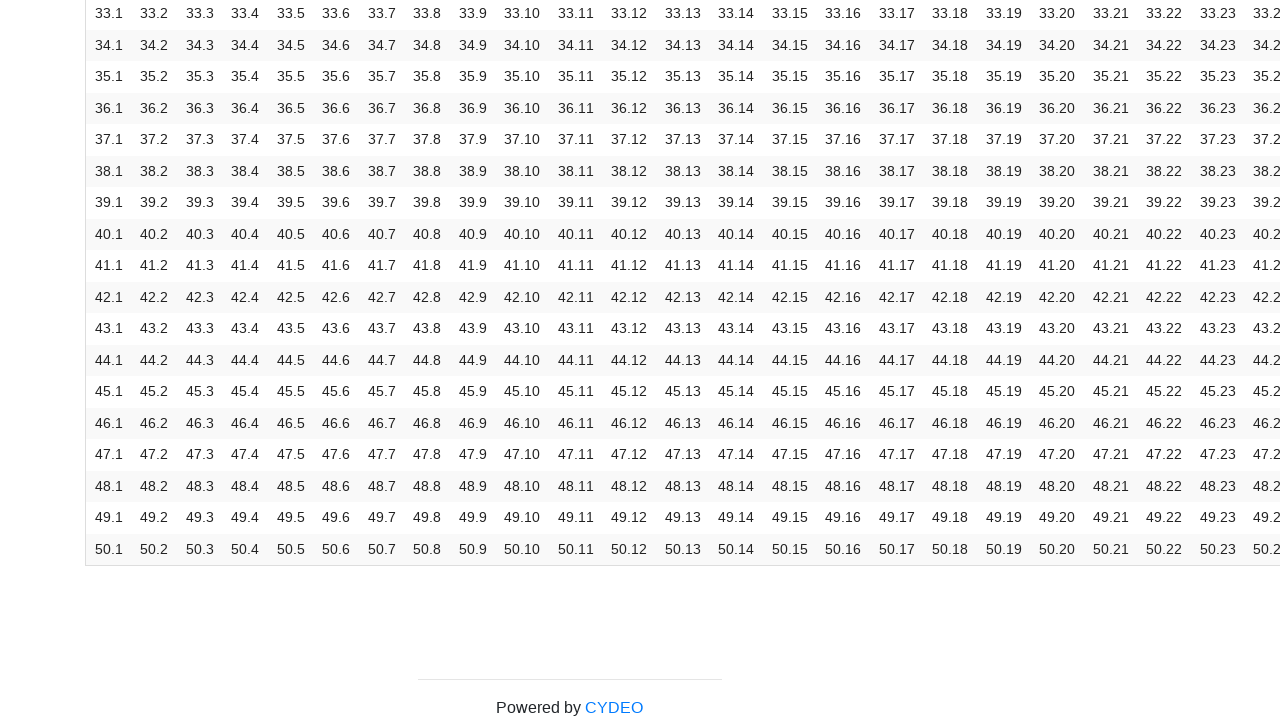

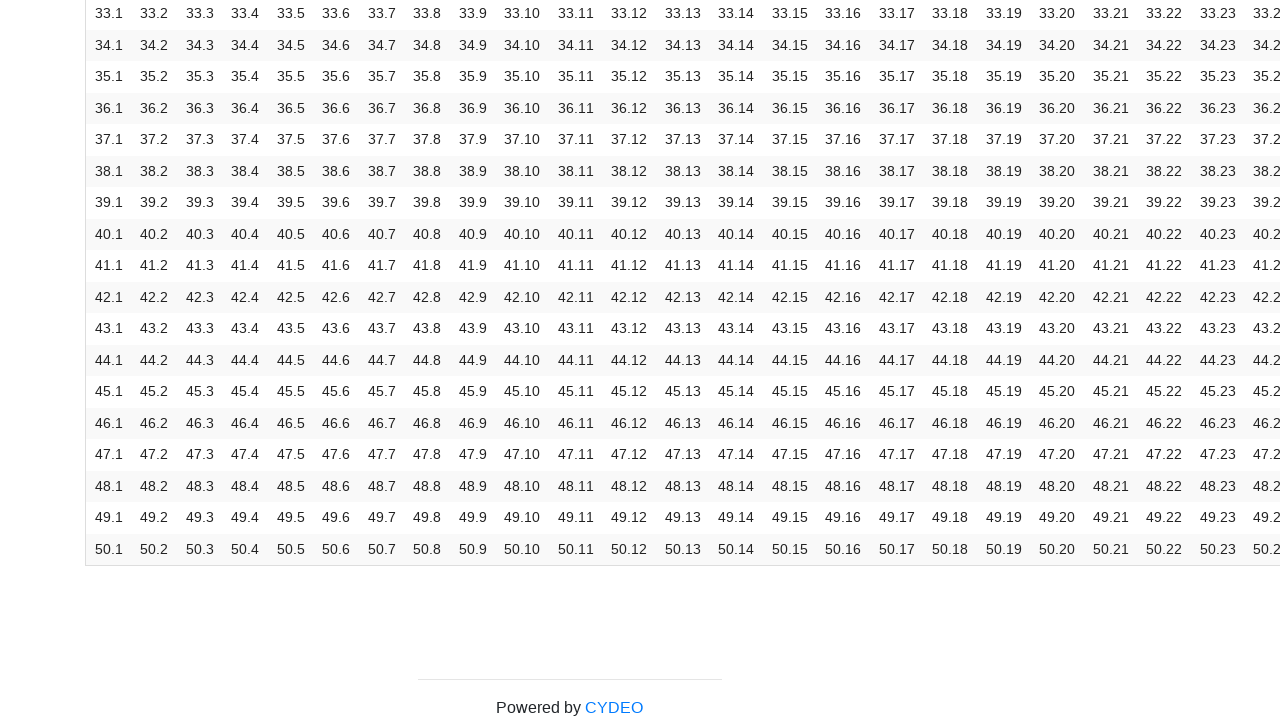